Tests an e-commerce flow by adding multiple items to cart, proceeding to checkout, and applying a promo code

Starting URL: https://rahulshettyacademy.com/seleniumPractise/

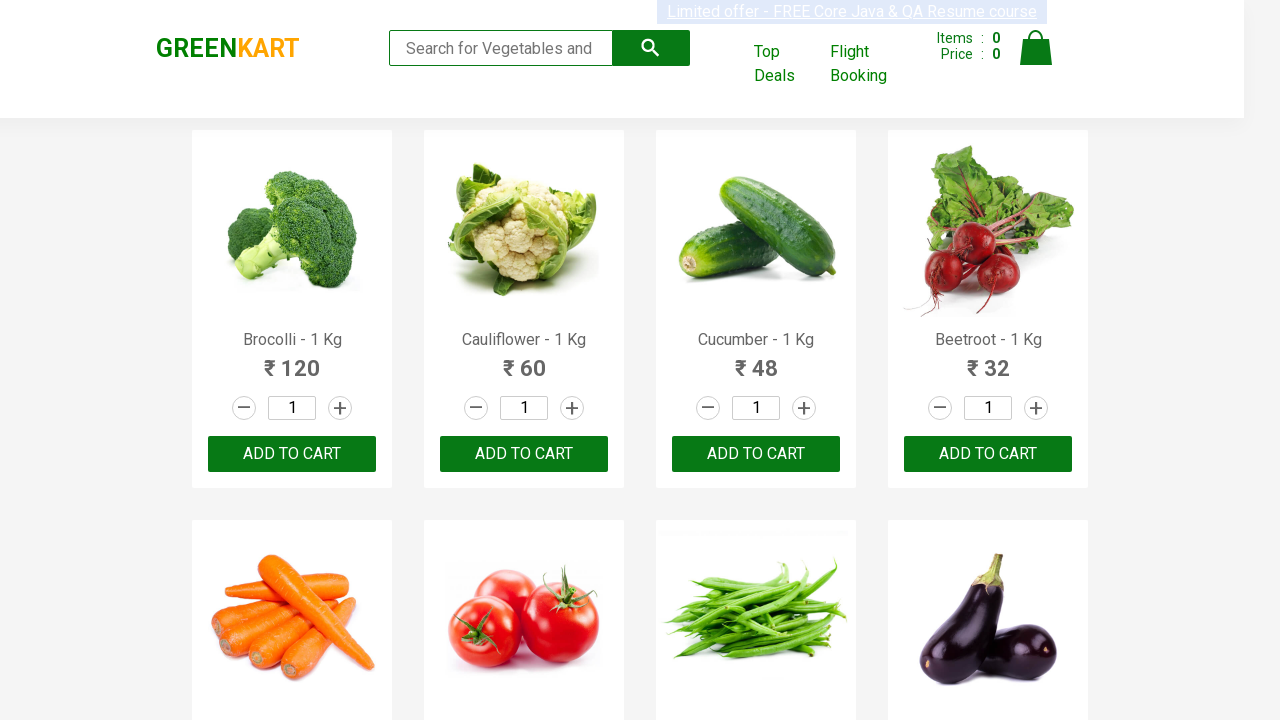

Retrieved all product names from the product list
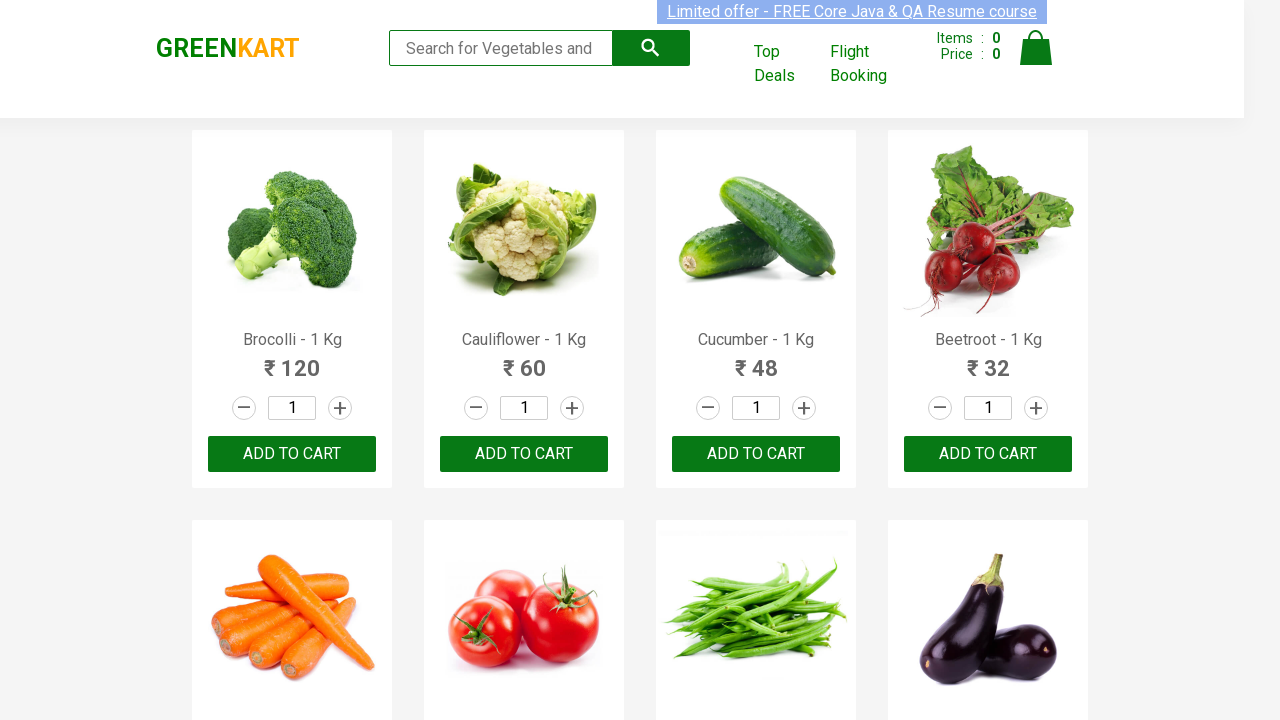

Retrieved all add to cart buttons
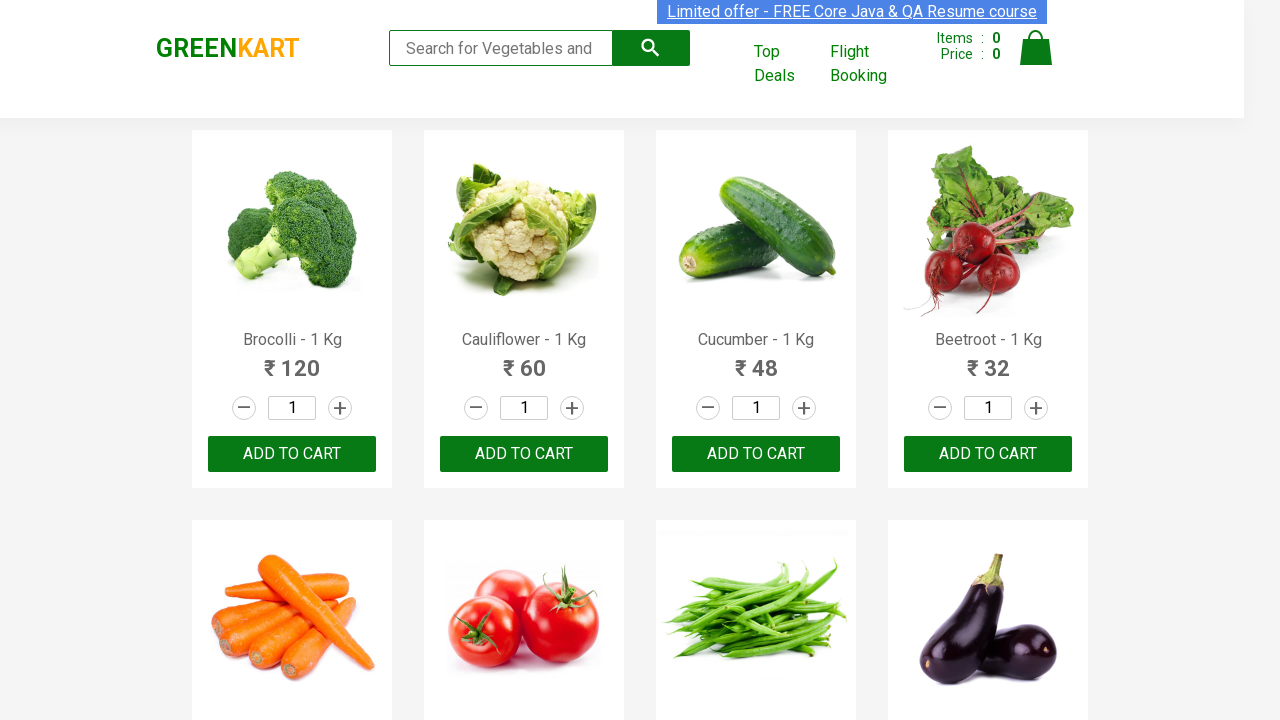

Added Brocolli to cart at (292, 454) on div.product-action button >> nth=0
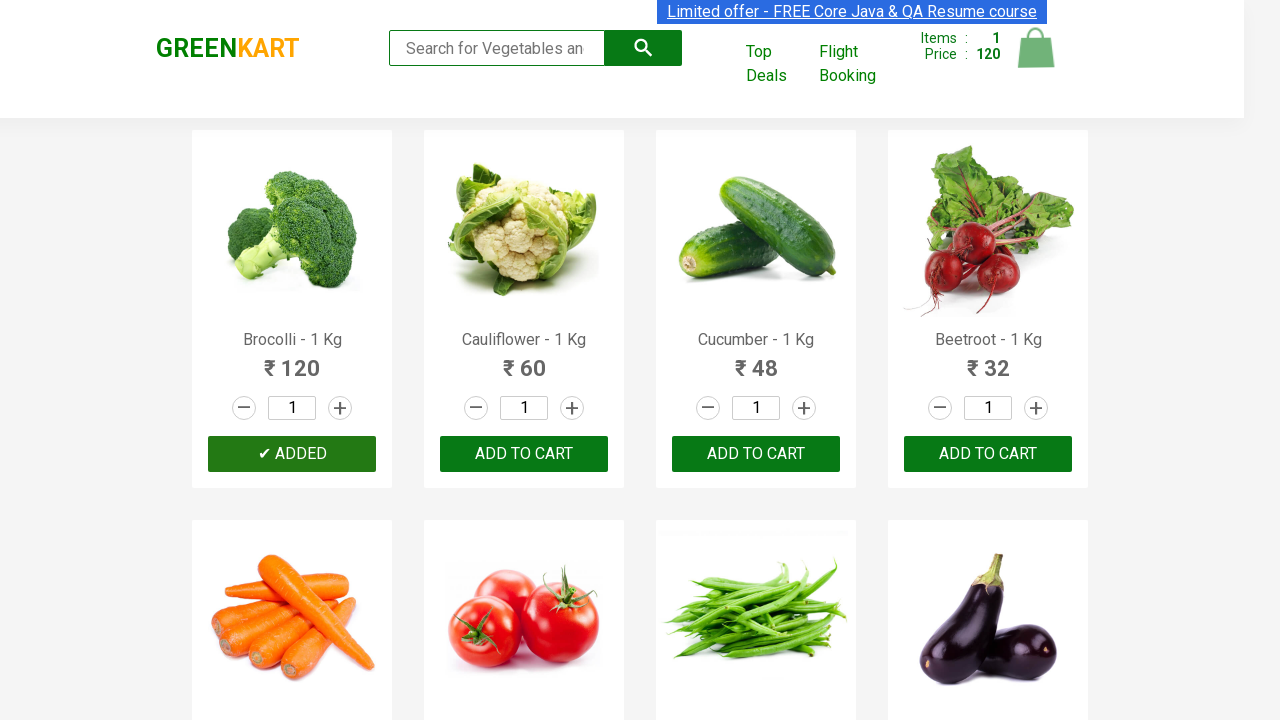

Added Cucumber to cart at (756, 454) on div.product-action button >> nth=2
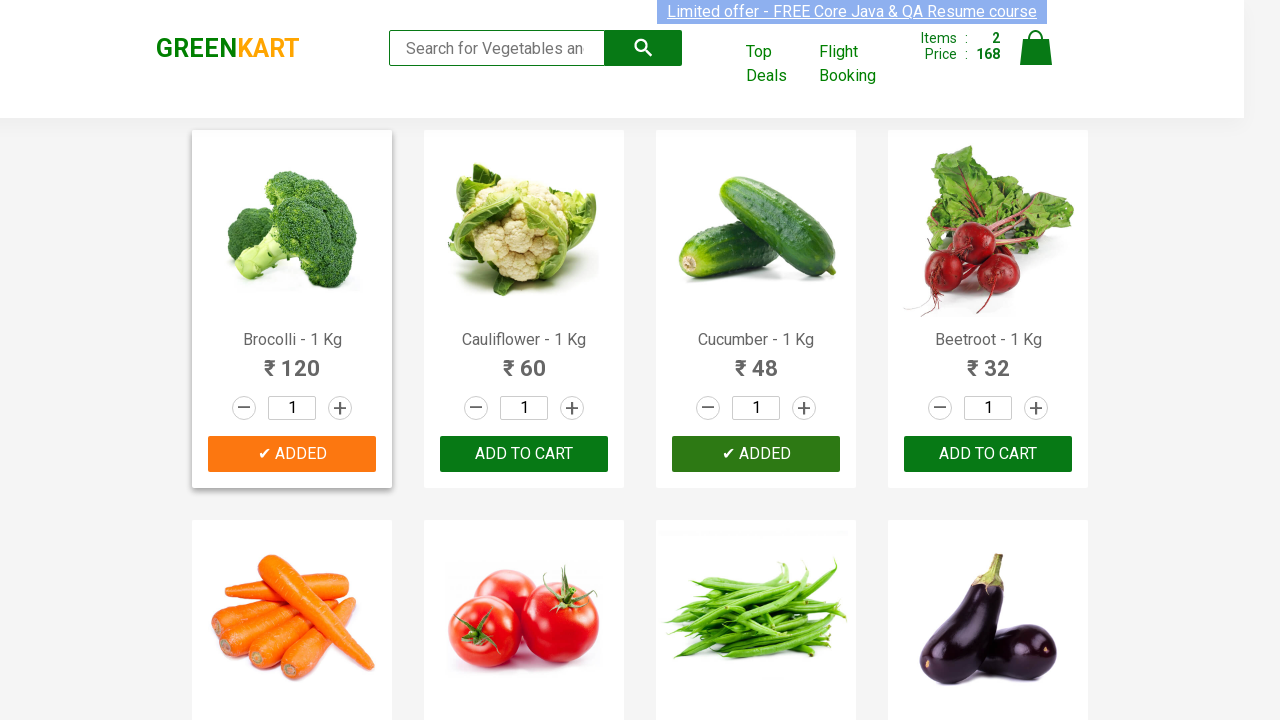

Added Carrot to cart at (292, 360) on div.product-action button >> nth=4
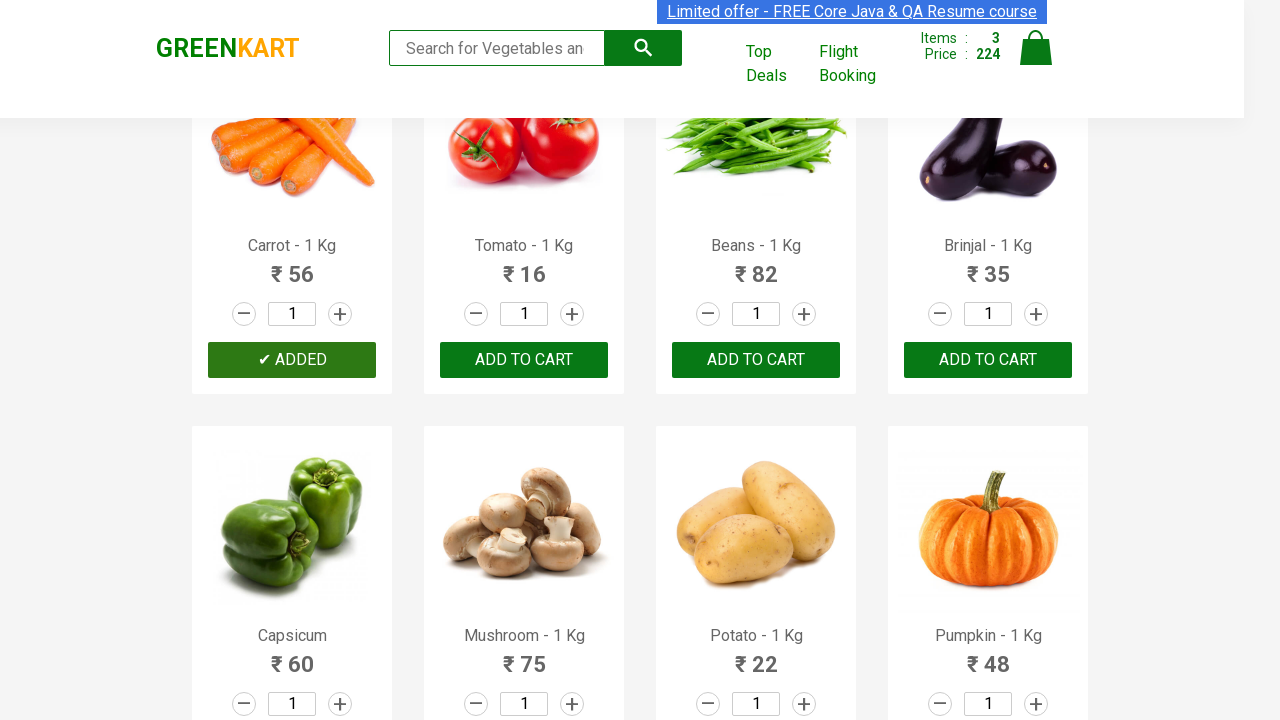

Added Tomato to cart at (524, 360) on div.product-action button >> nth=5
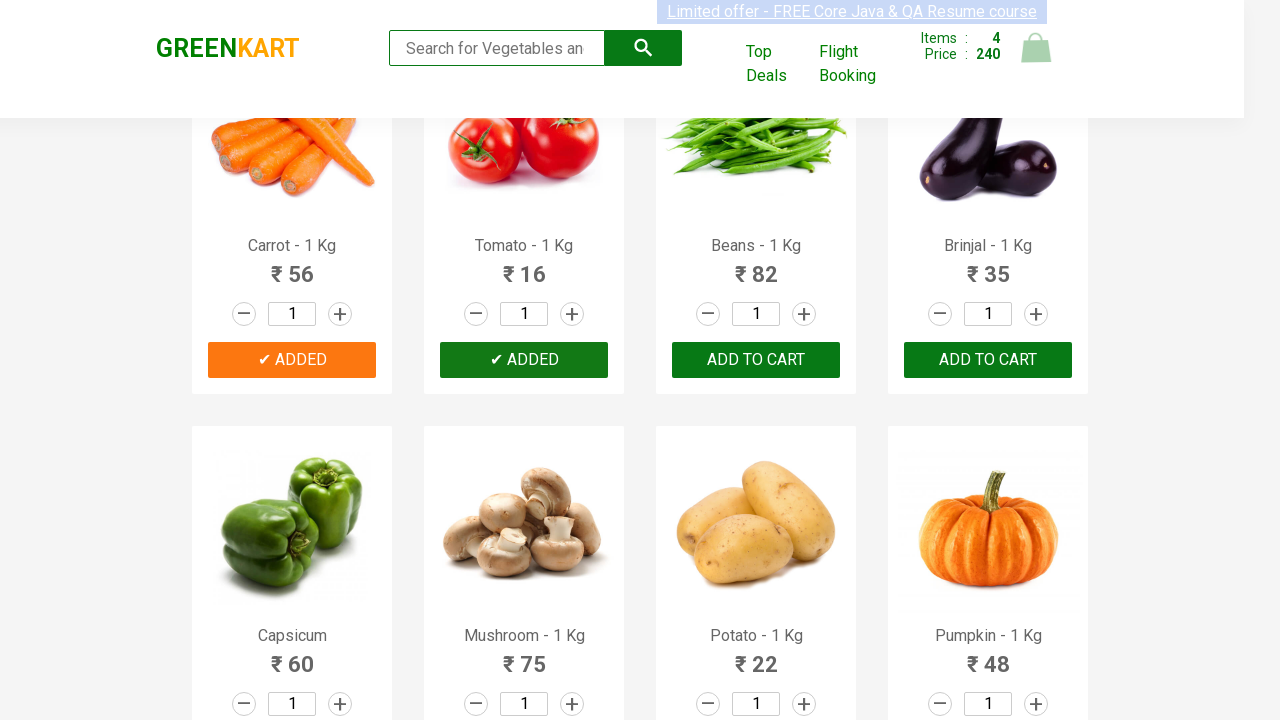

Clicked on cart icon to view cart at (1036, 48) on img[alt='Cart']
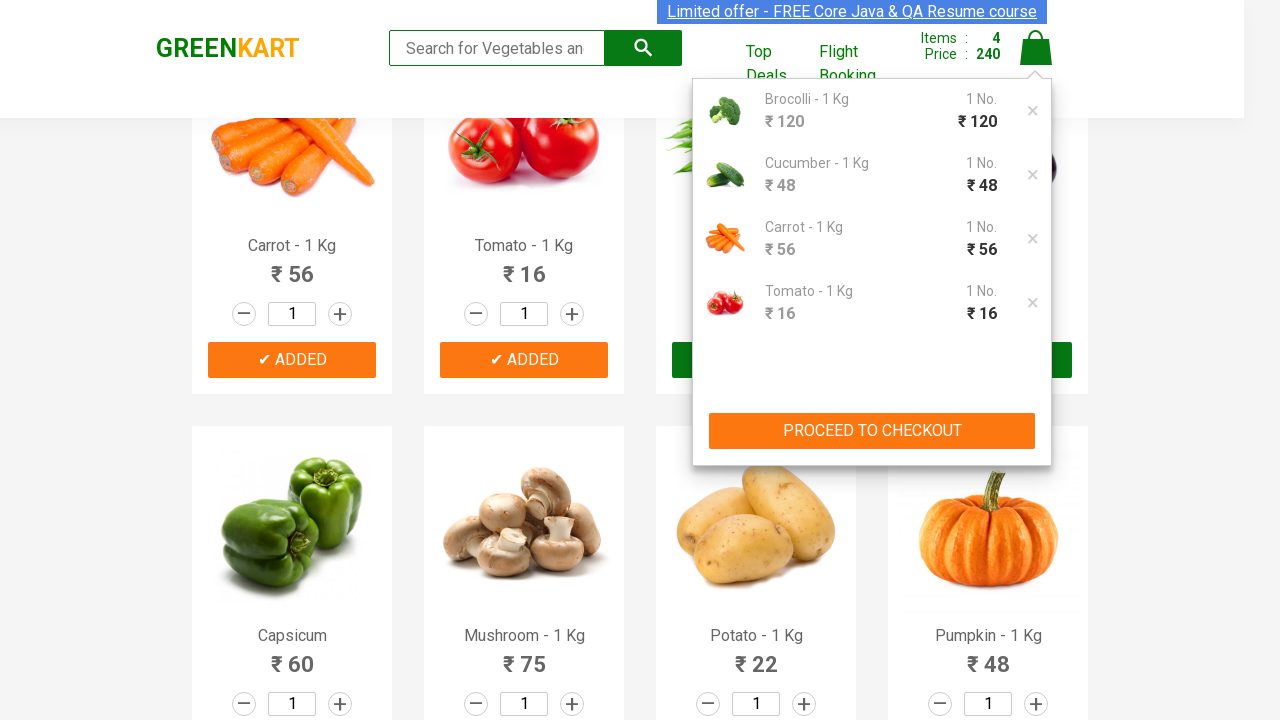

Clicked PROCEED TO CHECKOUT button at (872, 431) on xpath=//button[text()='PROCEED TO CHECKOUT']
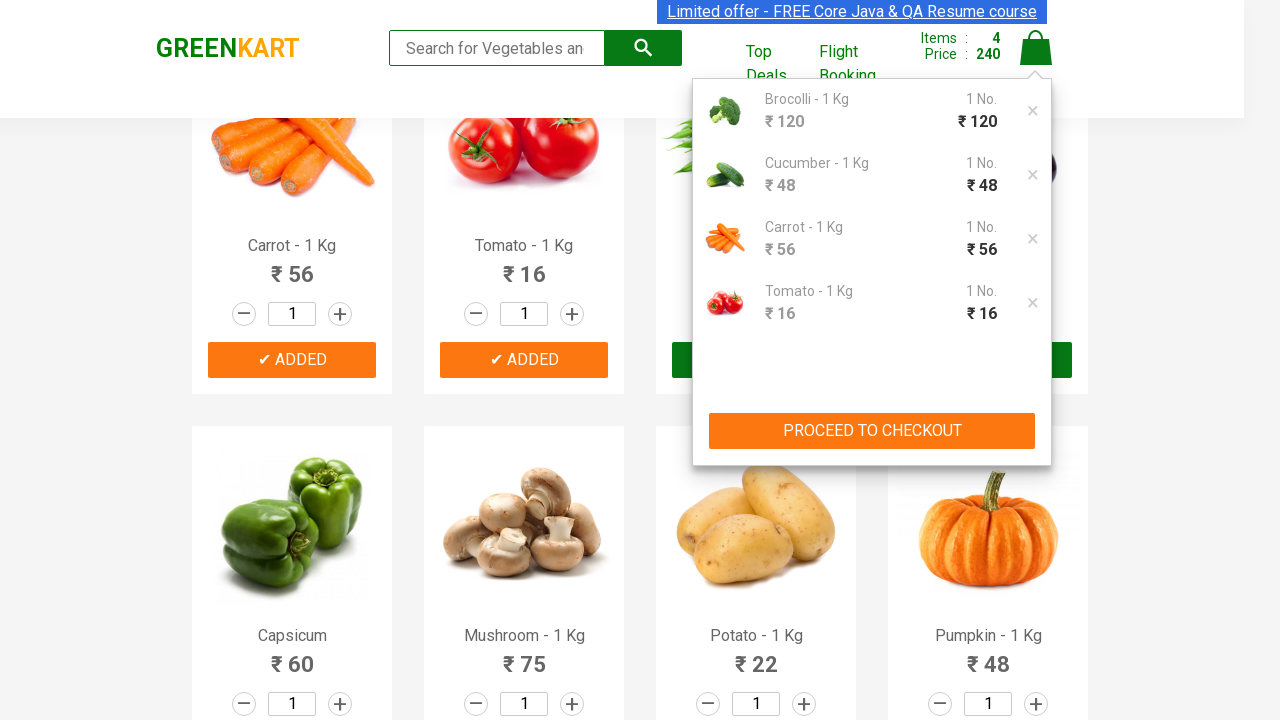

Entered promo code 'rahulshettyacademy' in the promo code field on input.promoCode
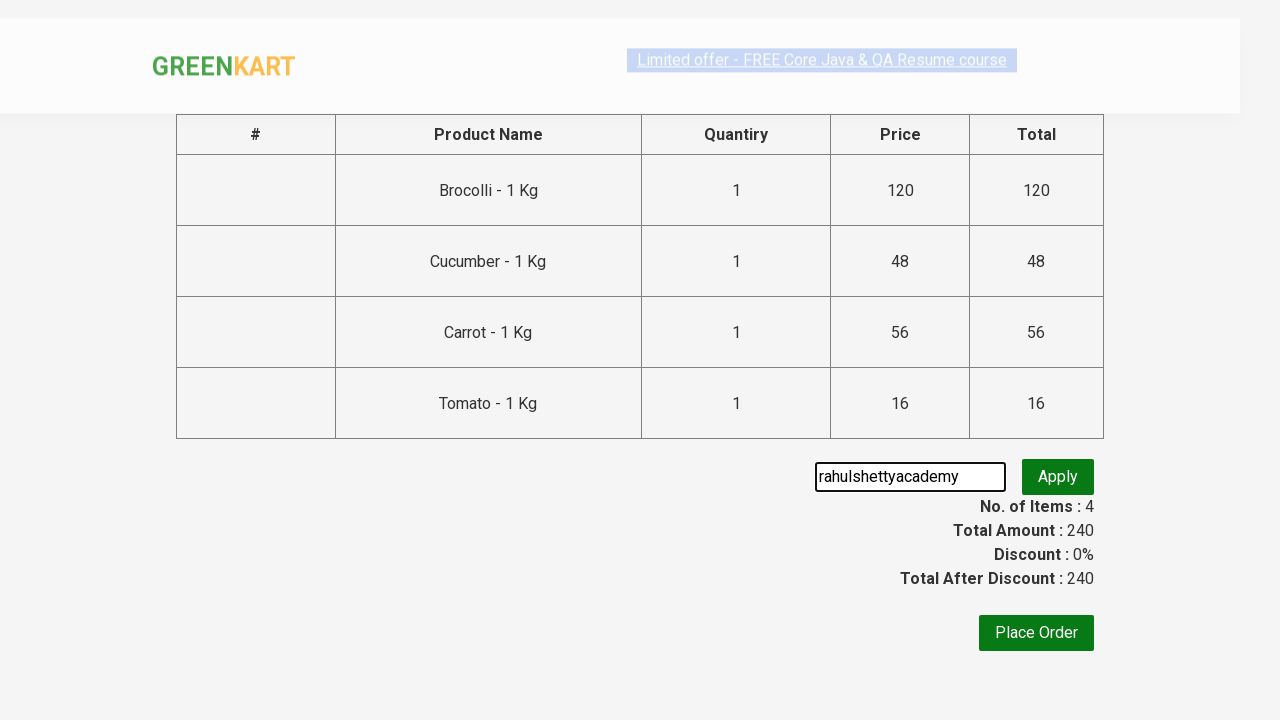

Clicked the apply promo code button at (1058, 477) on button.promoBtn
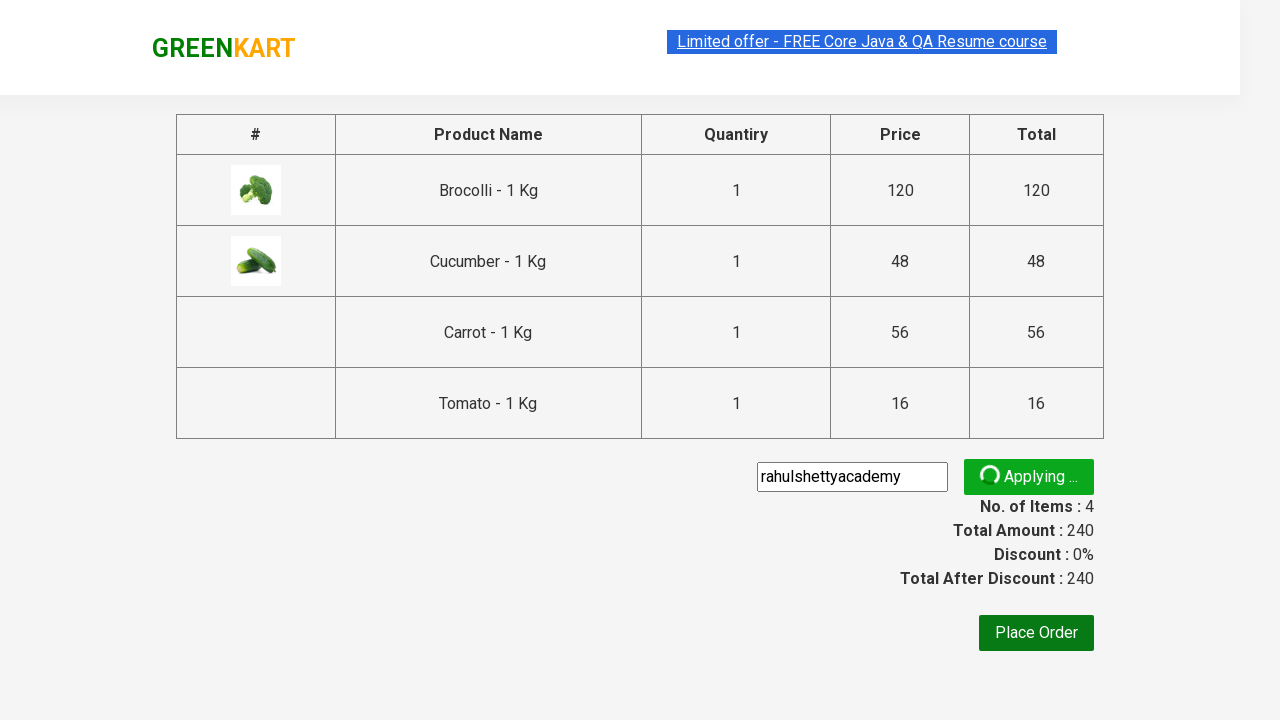

Promo code validation message appeared
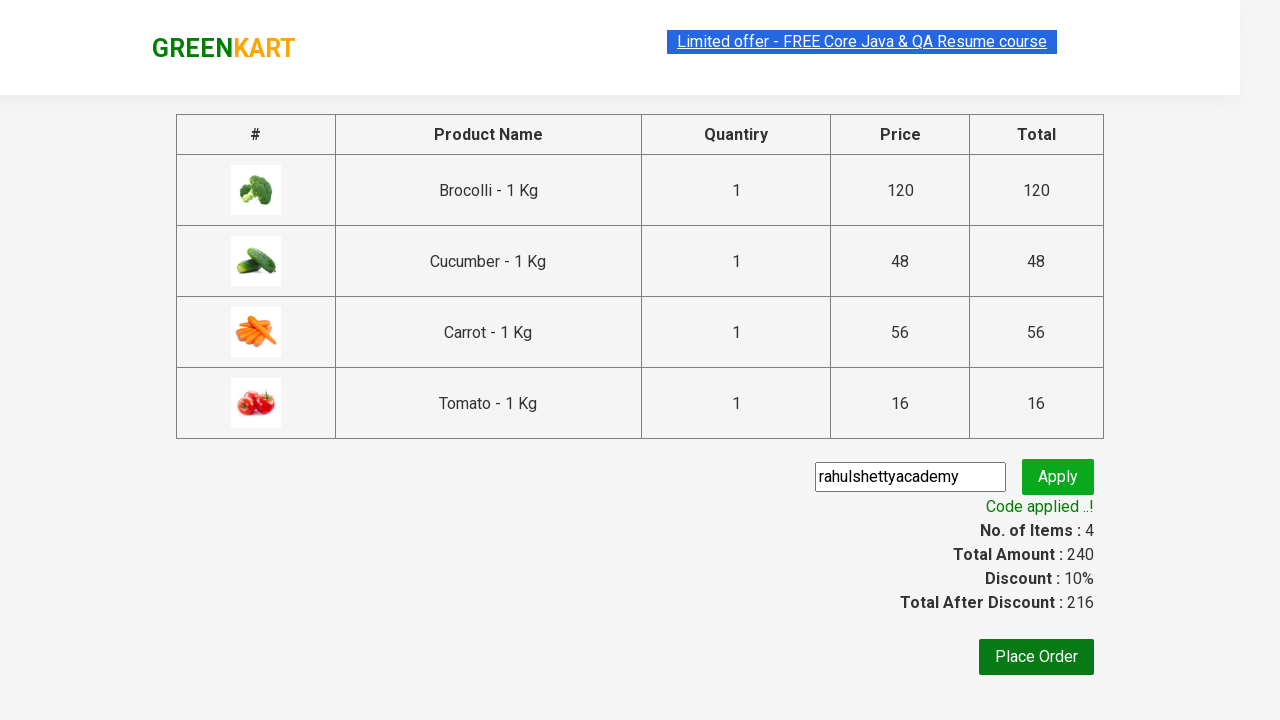

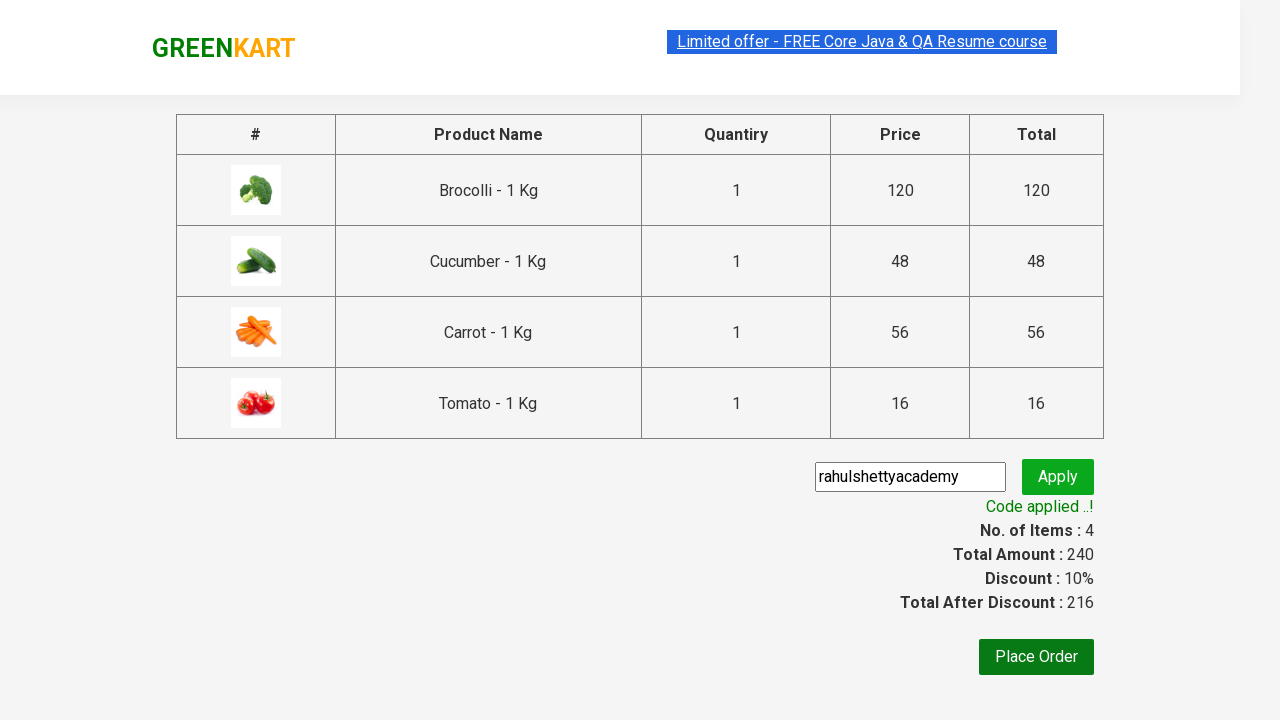